Tests JavaScript confirm alert handling by clicking a button to trigger a confirm dialog, accepting it, then triggering it again and dismissing it

Starting URL: https://v1.training-support.net/selenium/javascript-alerts

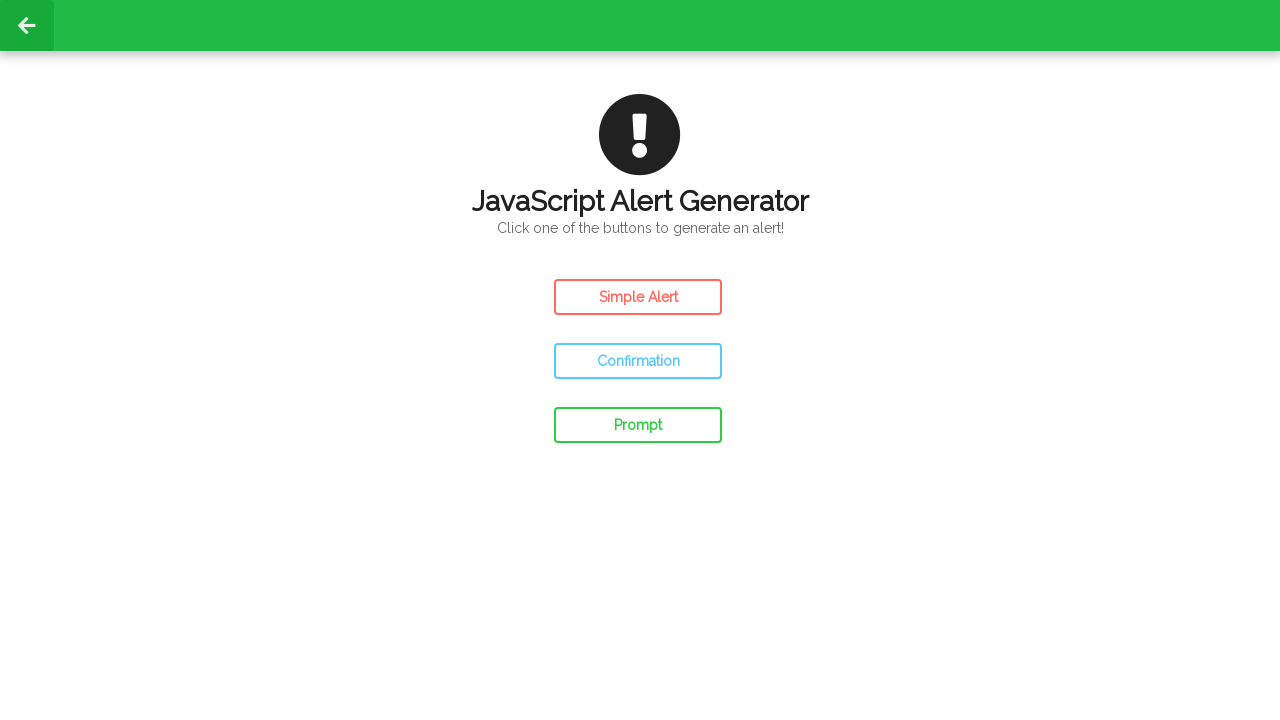

Clicked confirm button to trigger confirm dialog at (638, 361) on #confirm
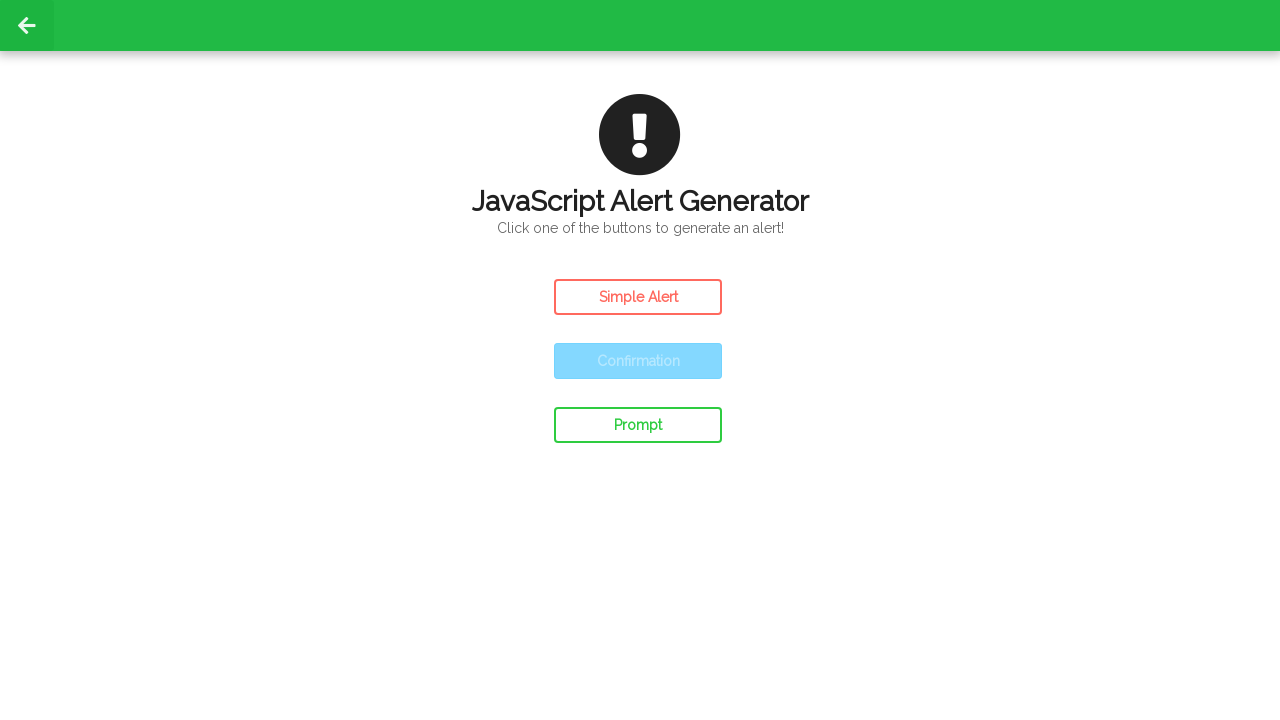

Set up dialog handler to accept confirm dialogs
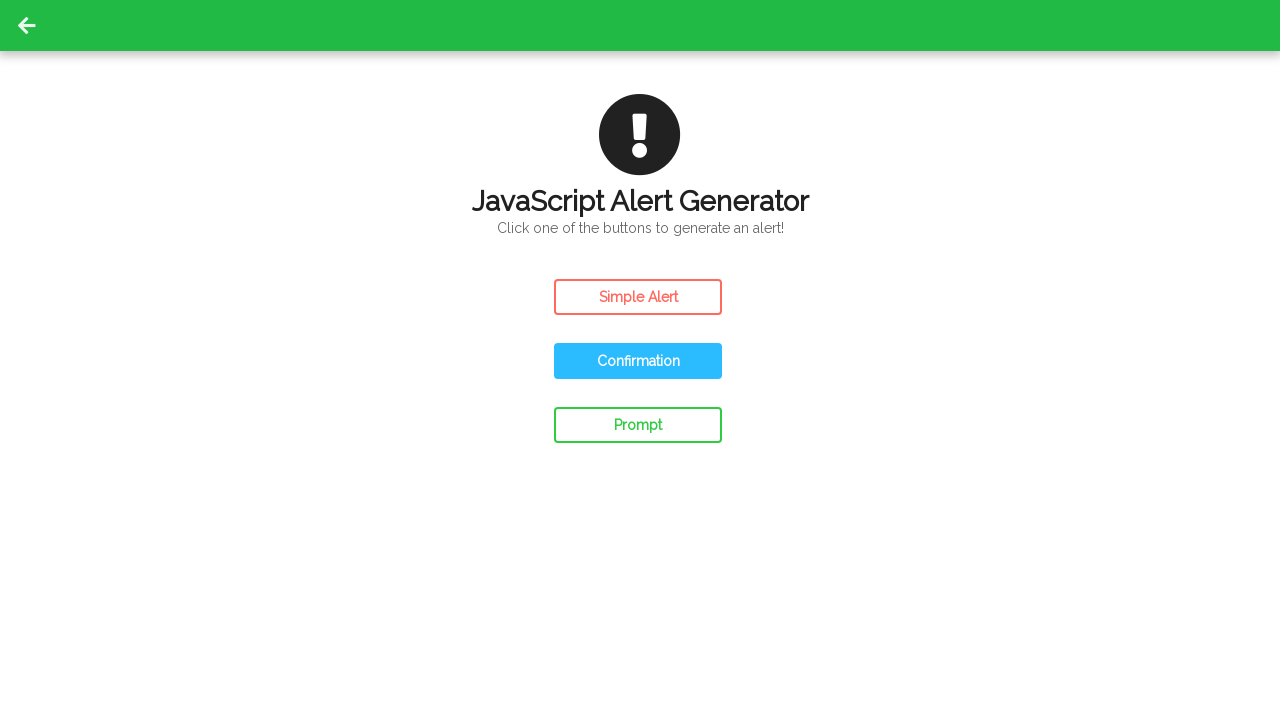

Clicked confirm button again to trigger confirm dialog with accept handler at (638, 361) on #confirm
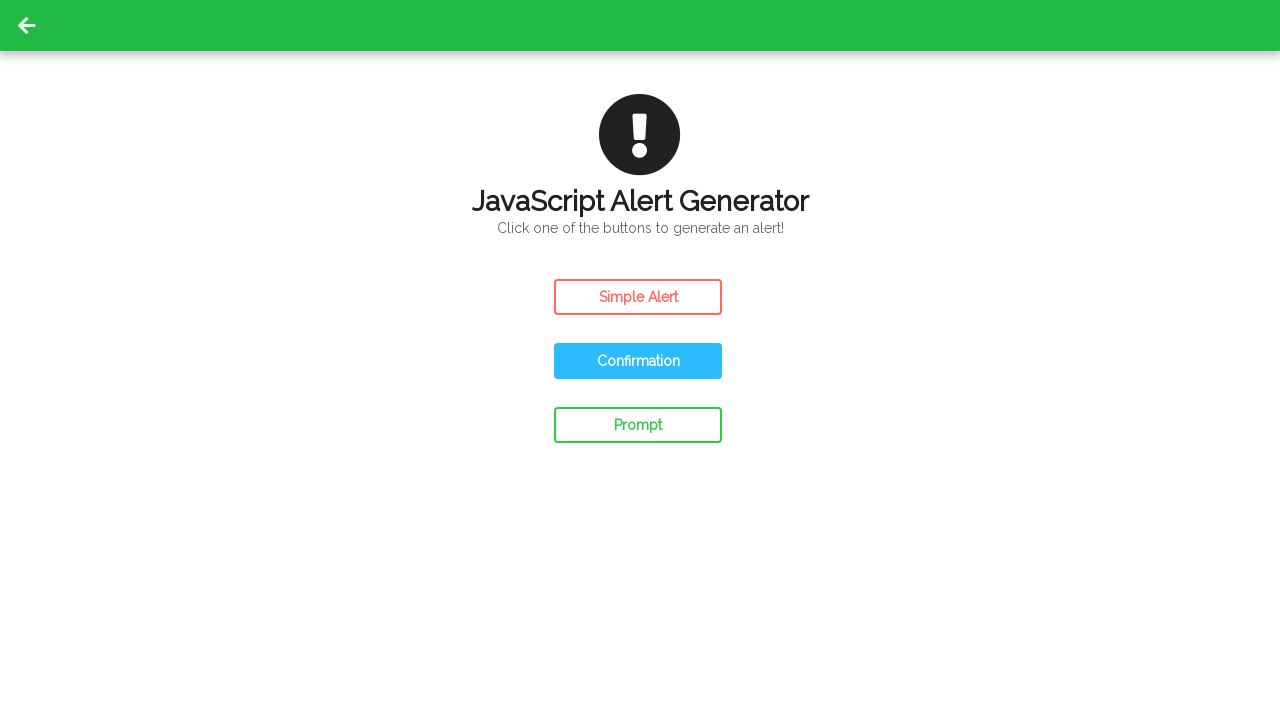

Set up once handler to accept next confirm dialog
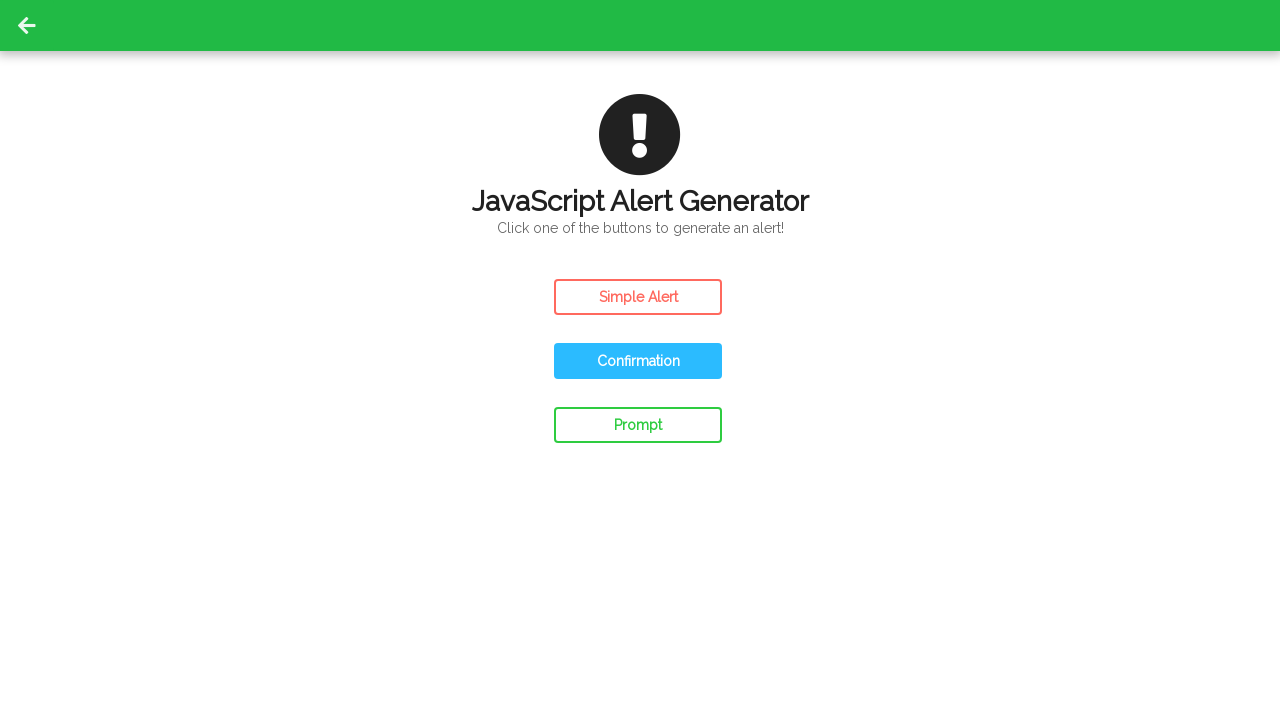

Clicked confirm button to trigger and accept confirm dialog at (638, 361) on #confirm
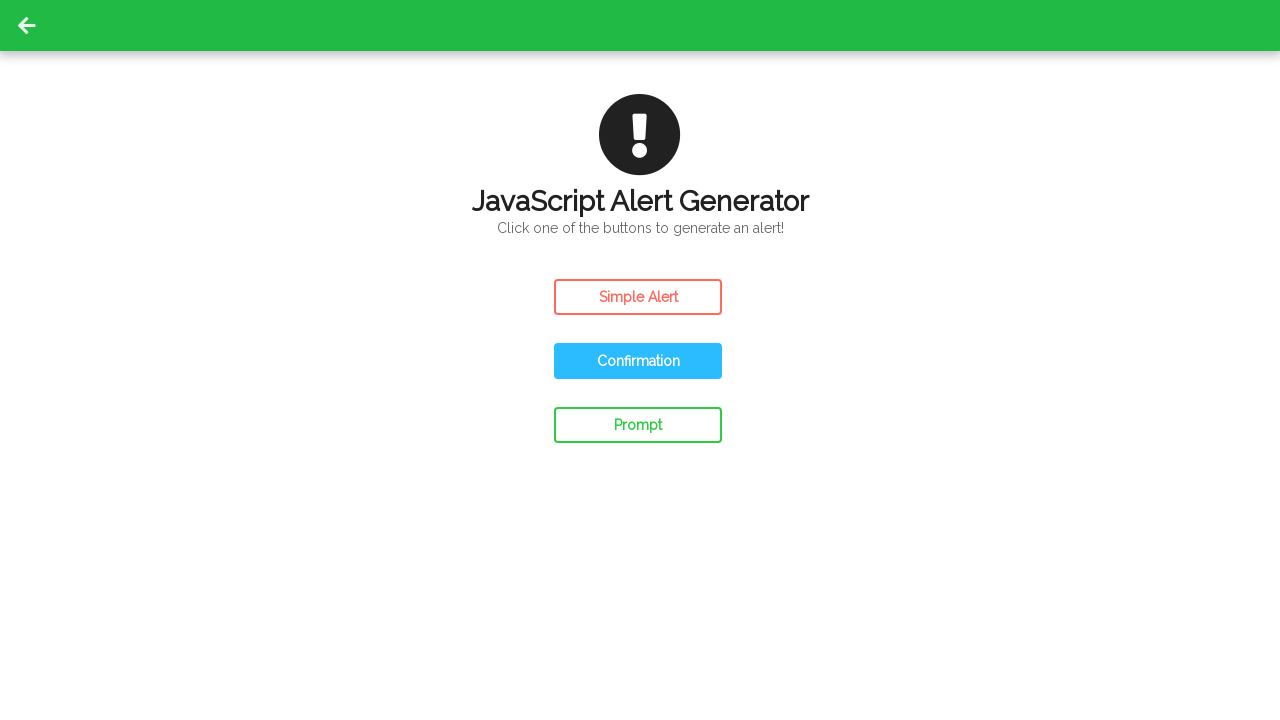

Waited 1 second for dialog interaction to complete
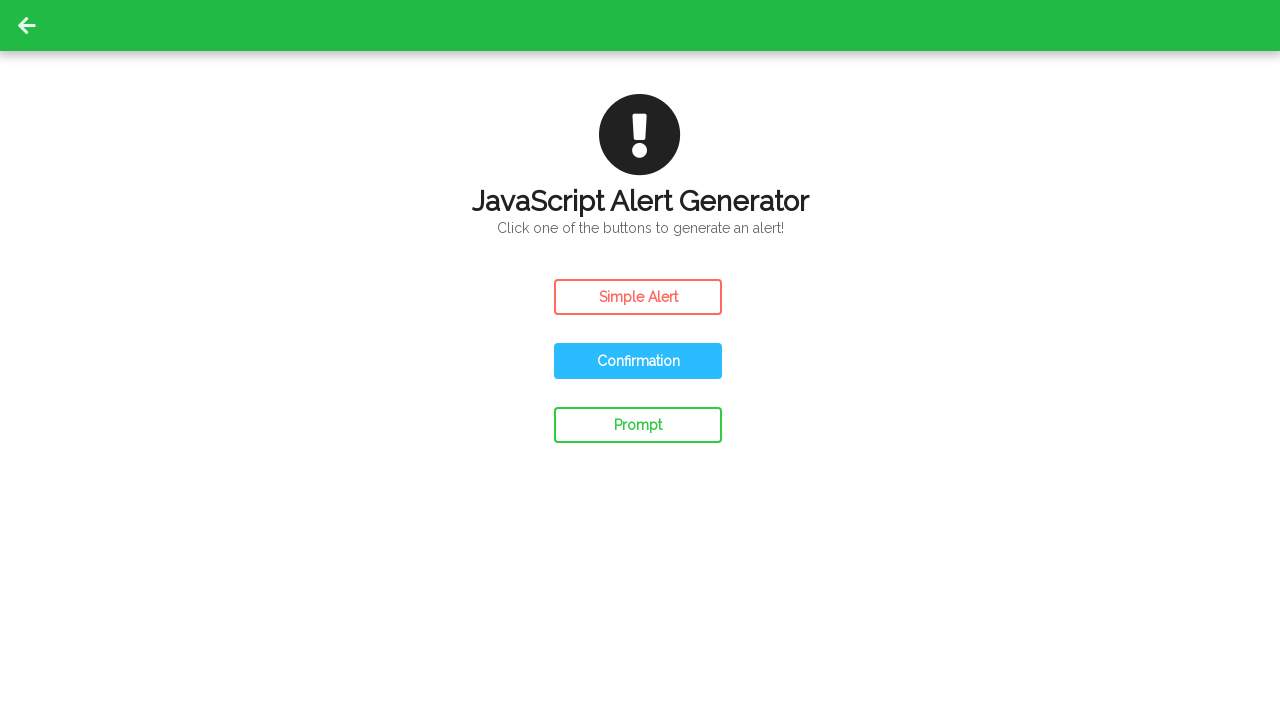

Set up once handler to dismiss next confirm dialog
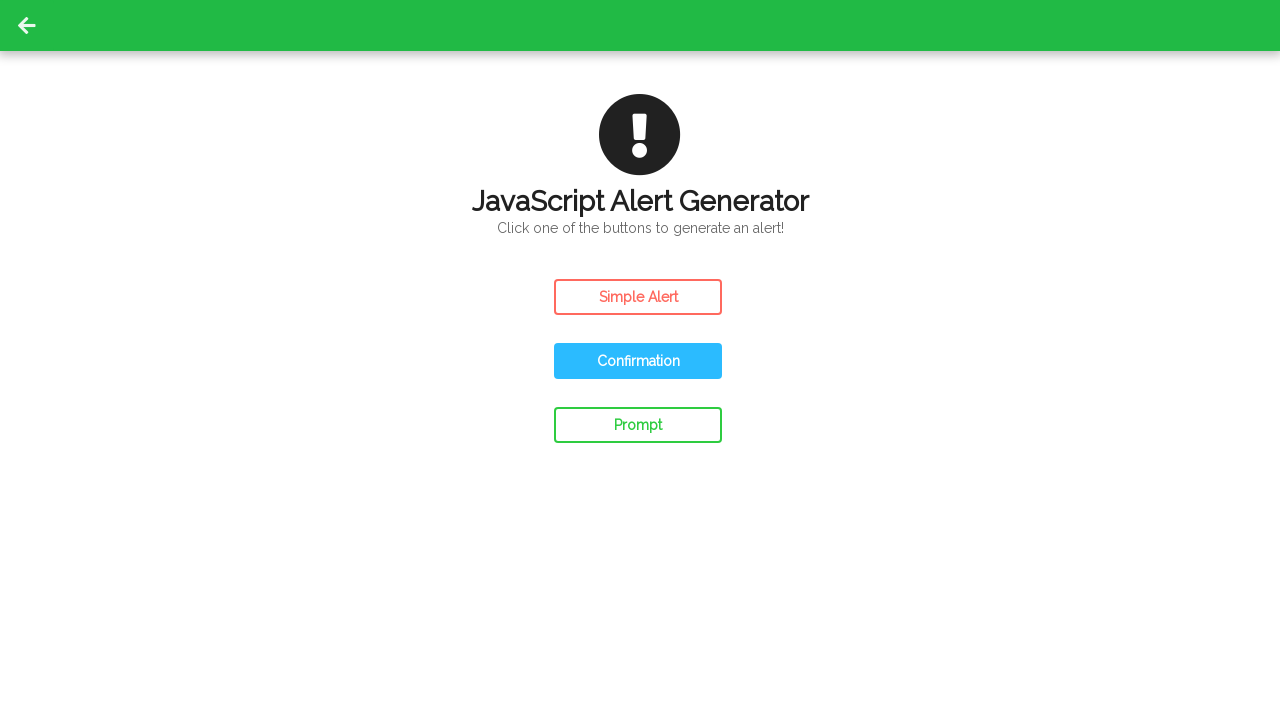

Clicked confirm button to trigger and dismiss confirm dialog at (638, 361) on #confirm
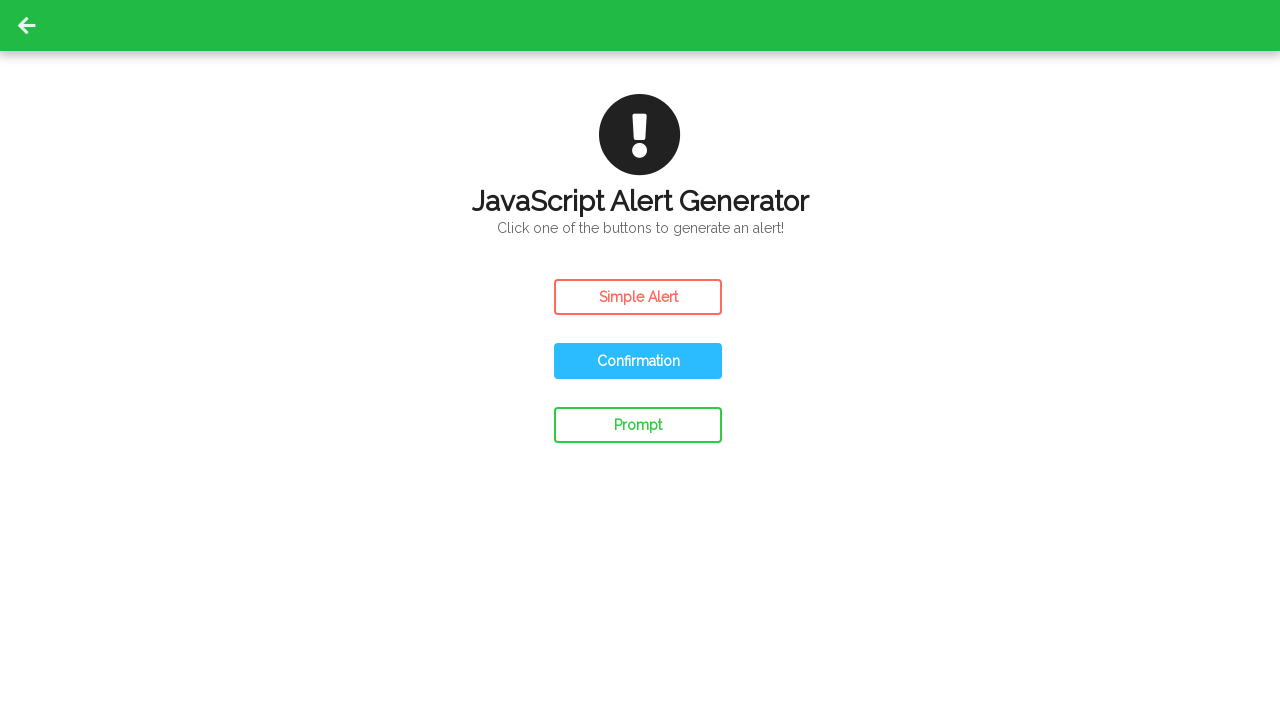

Waited 1 second for dialog interaction to complete
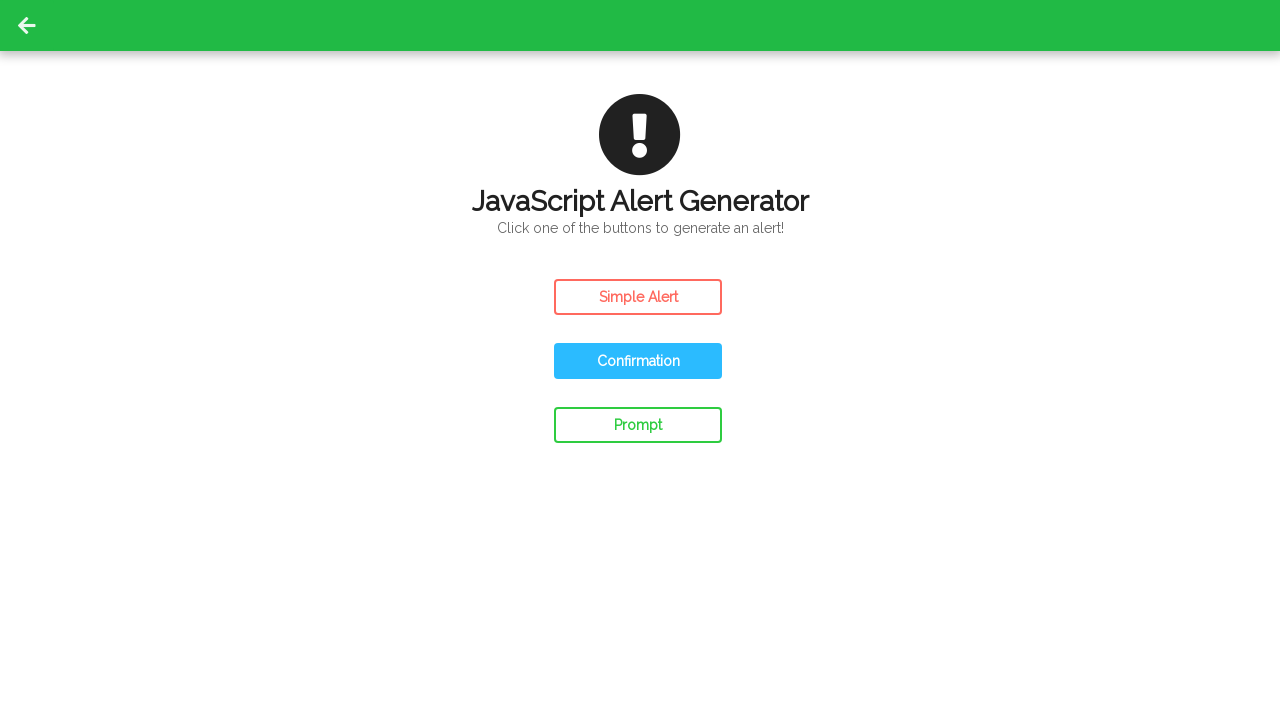

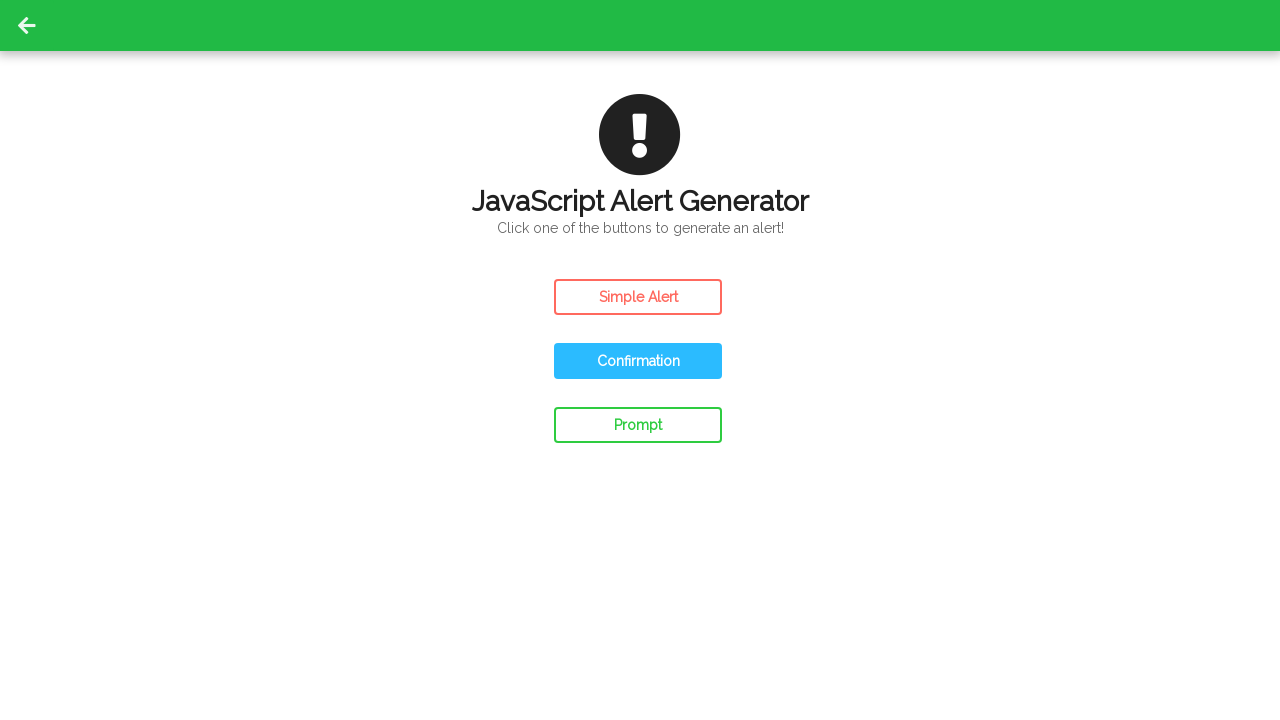